Verifies that the J.Crew homepage loads correctly by checking that the page title contains 'J.Crew'

Starting URL: https://www.jcrew.com

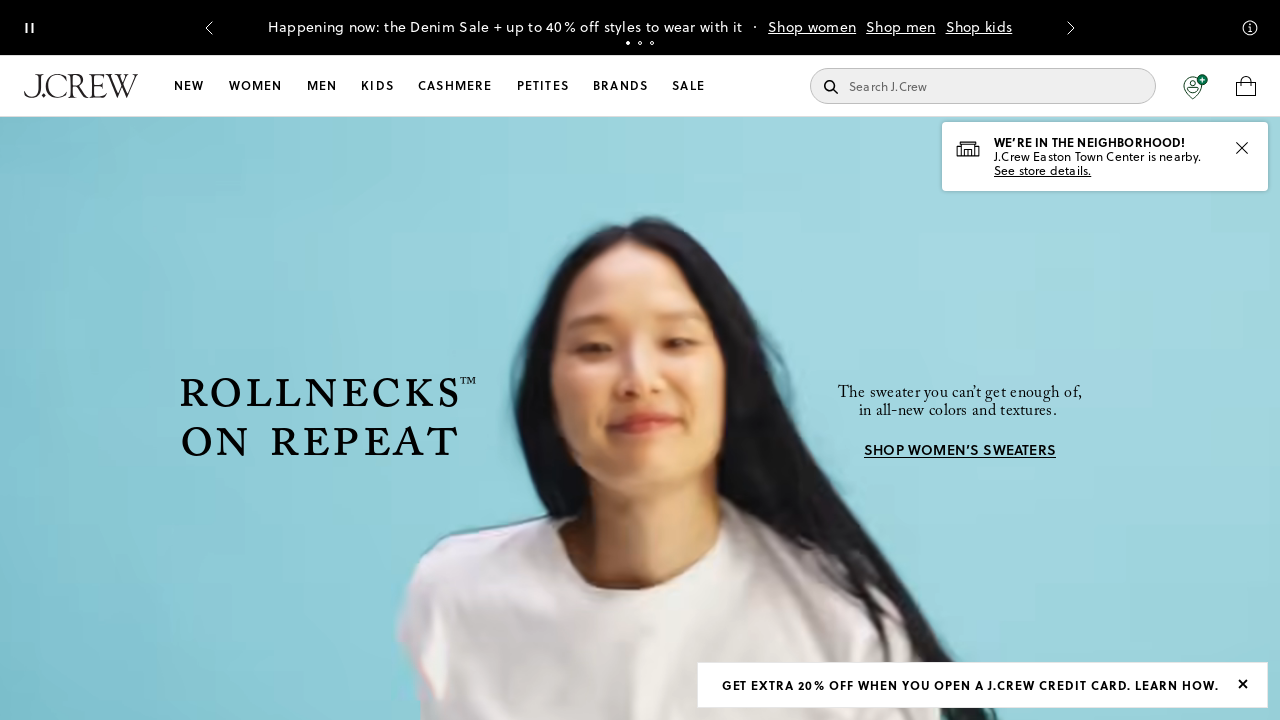

Waited for page to reach domcontentloaded state
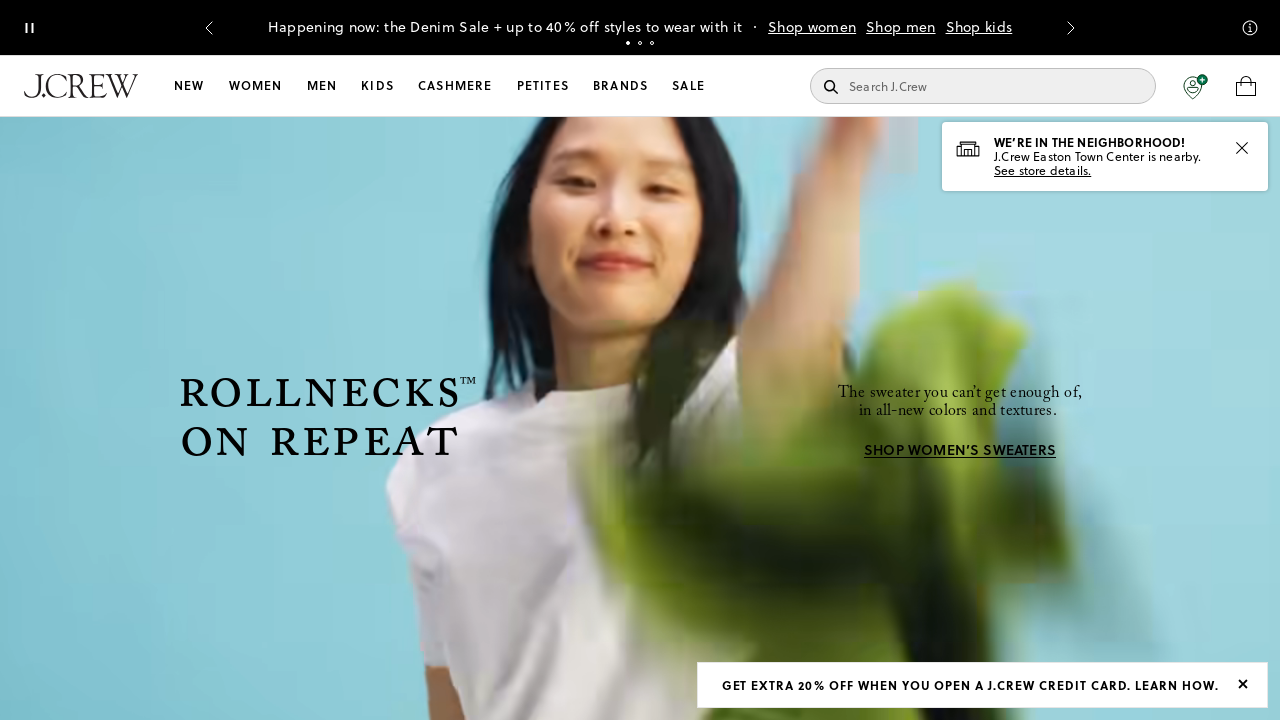

Verified that page title contains 'J.Crew'
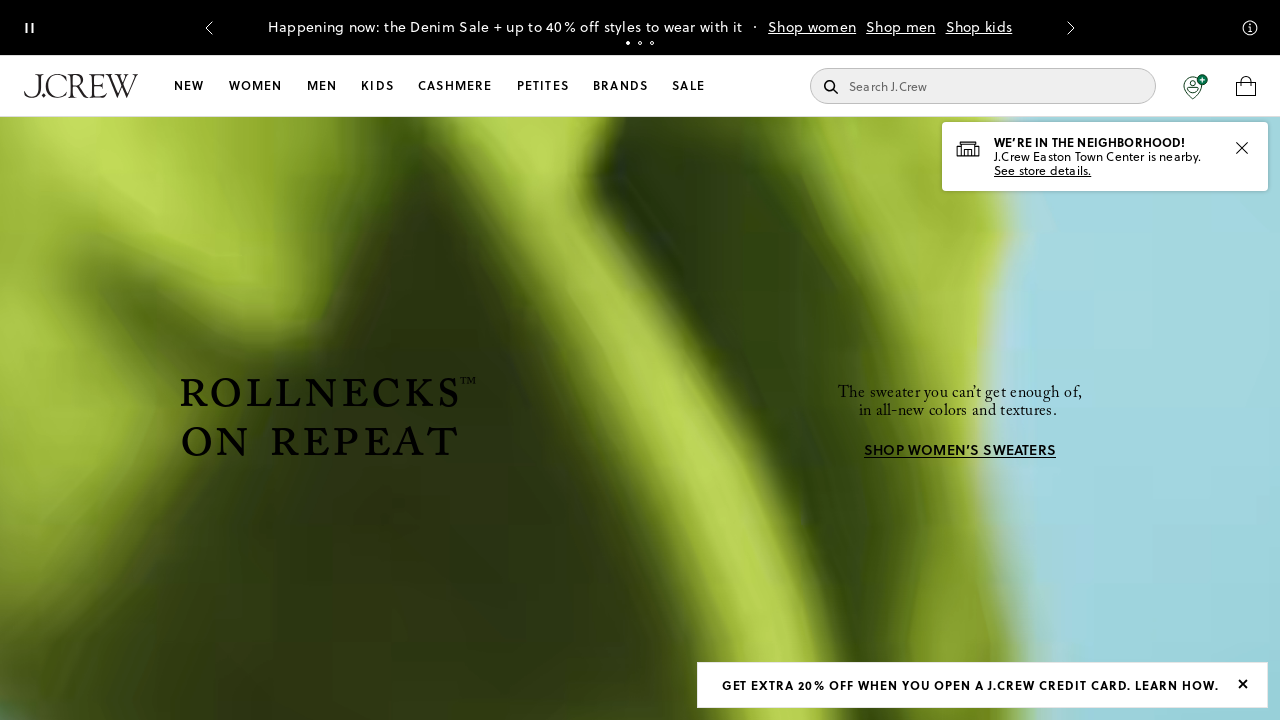

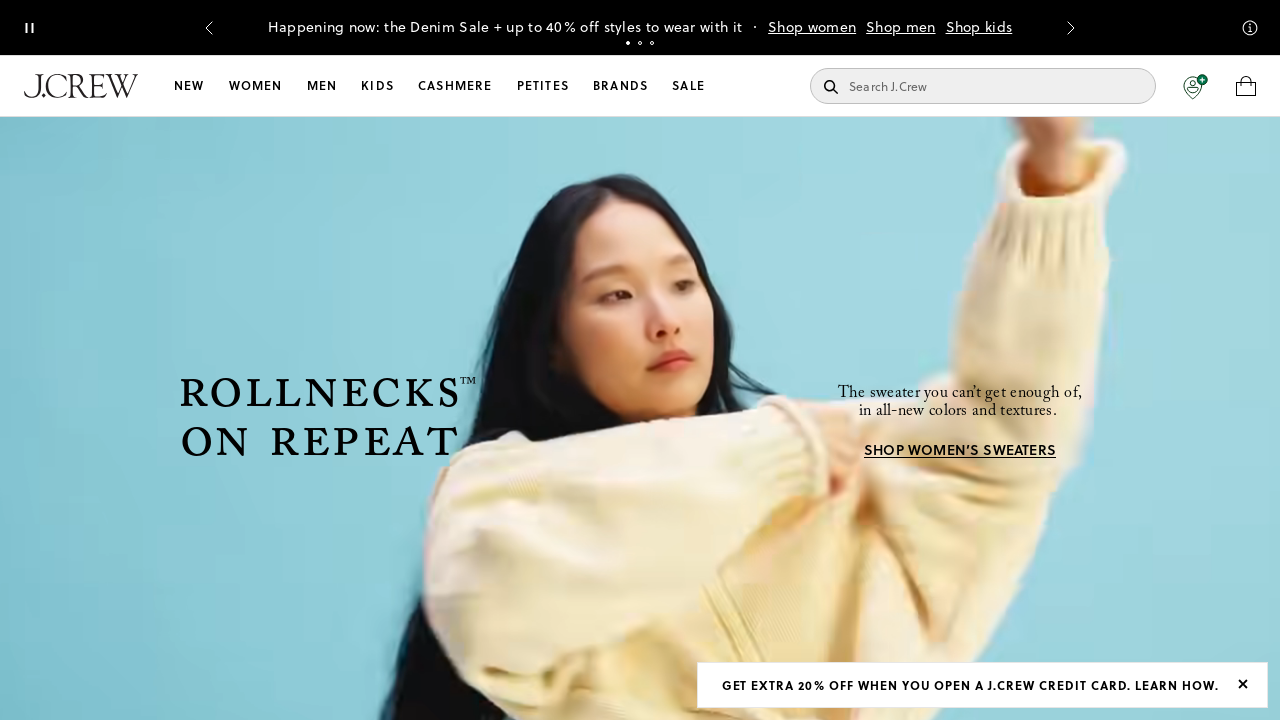